Tests password confirmation validation by entering mismatched passwords

Starting URL: https://alada.vn/tai-khoan/dang-ky.html

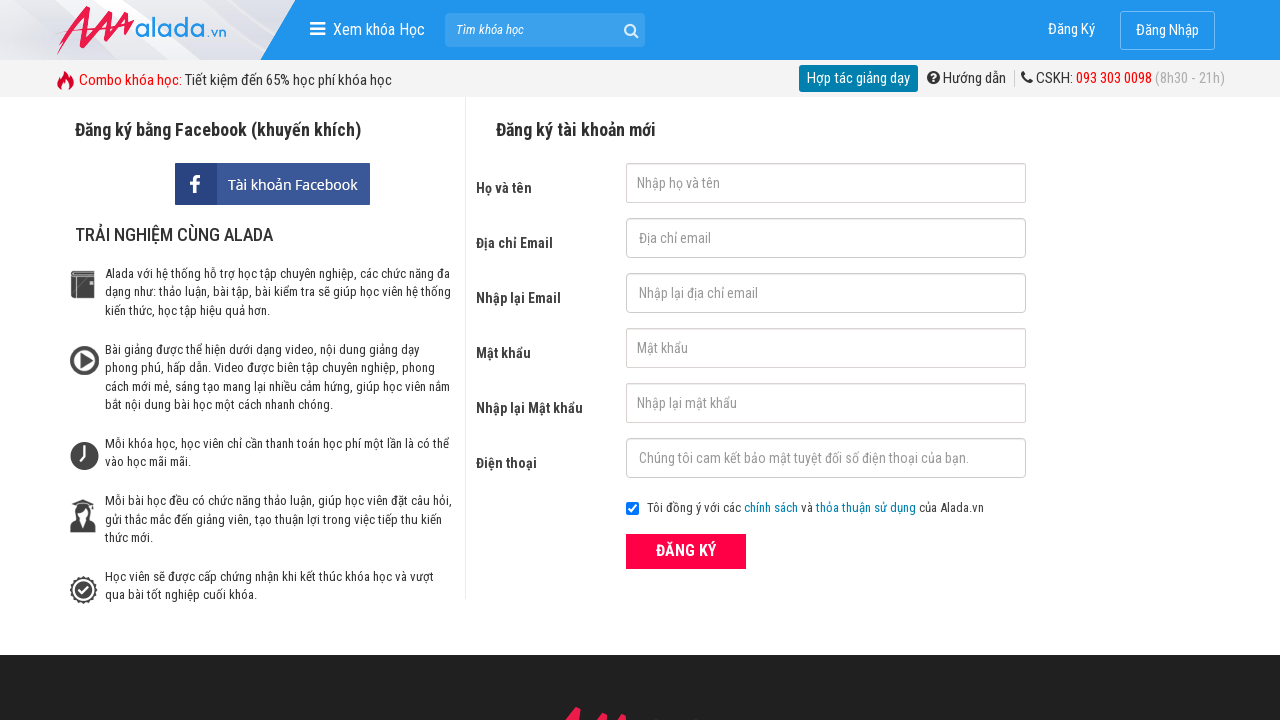

Filled first name field with ' Pool' on #txtFirstname
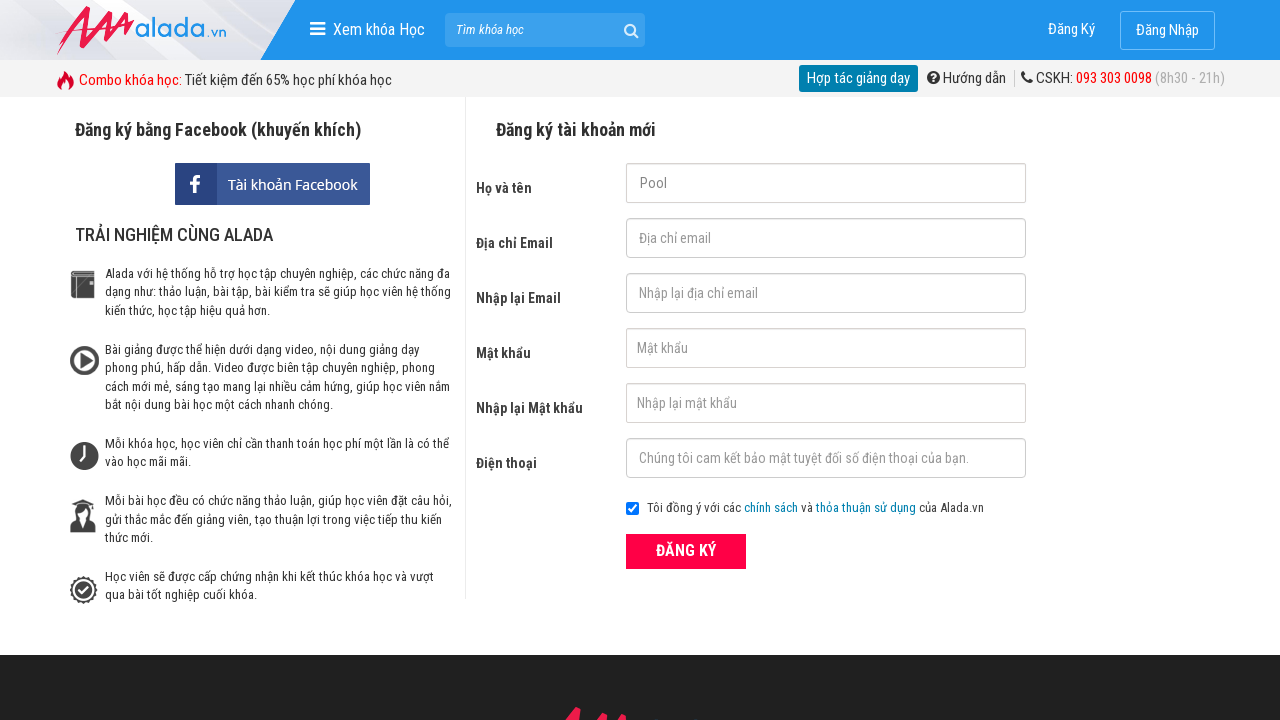

Filled email field with 'tranthinhquangnam@gmail.net' on #txtEmail
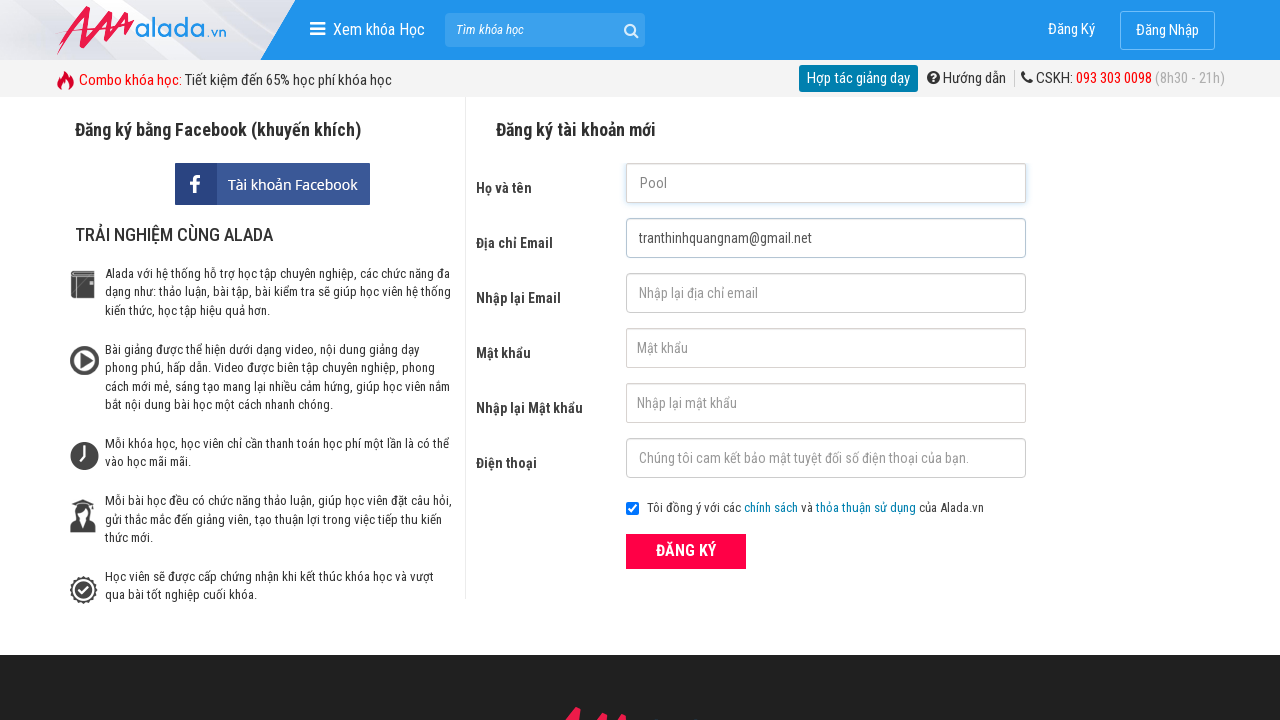

Filled confirm email field with 'tranthinhquangnam@gmail.net' on #txtCEmail
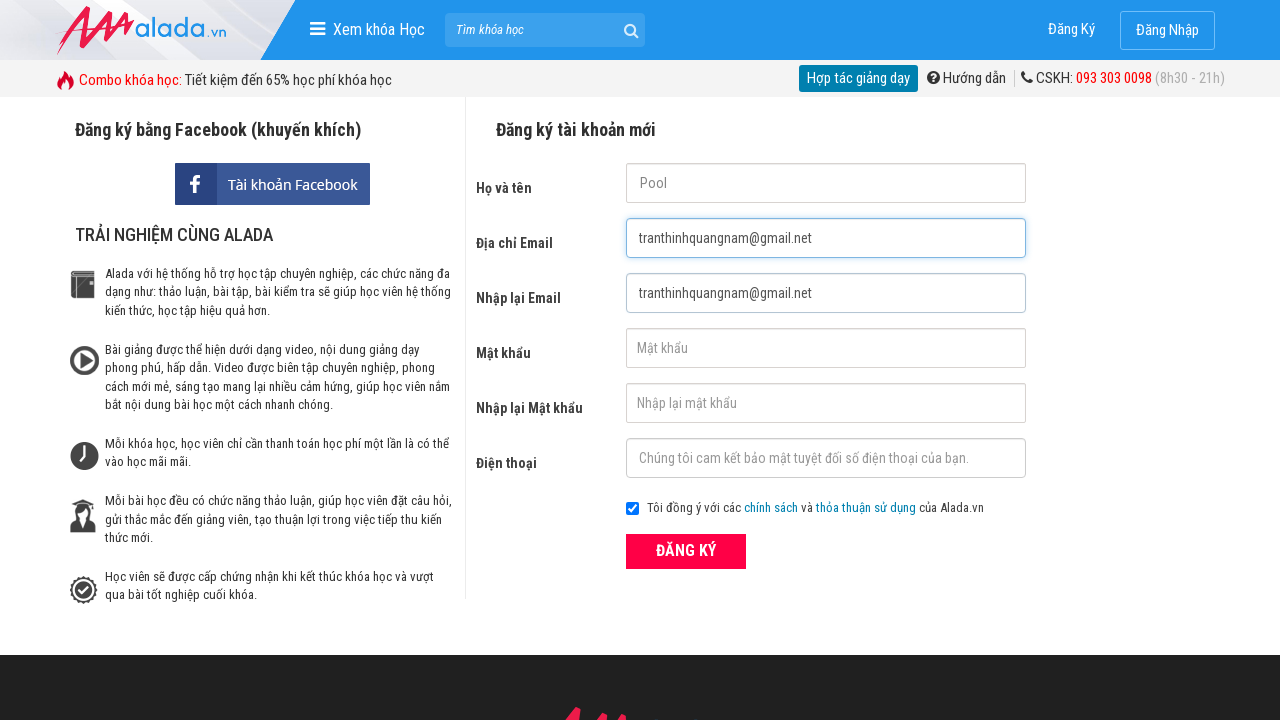

Filled password field with '1234567' on #txtPassword
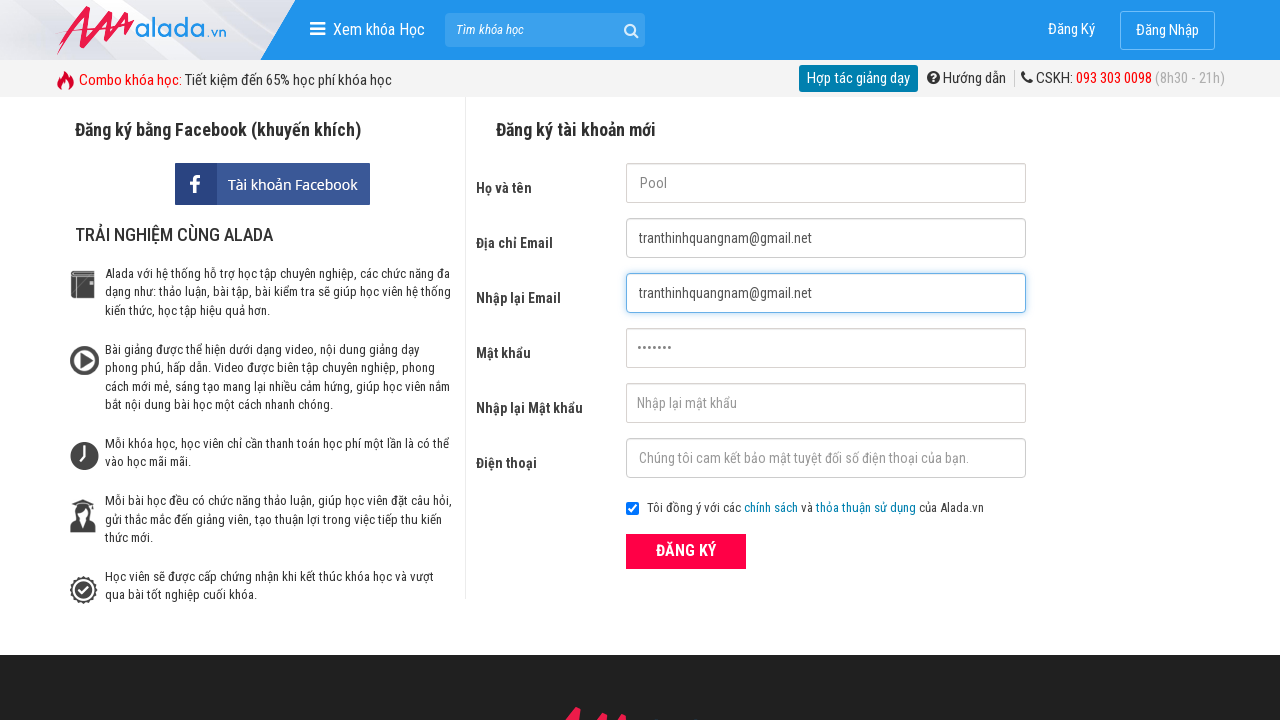

Filled confirm password field with mismatched password '12345644' on #txtCPassword
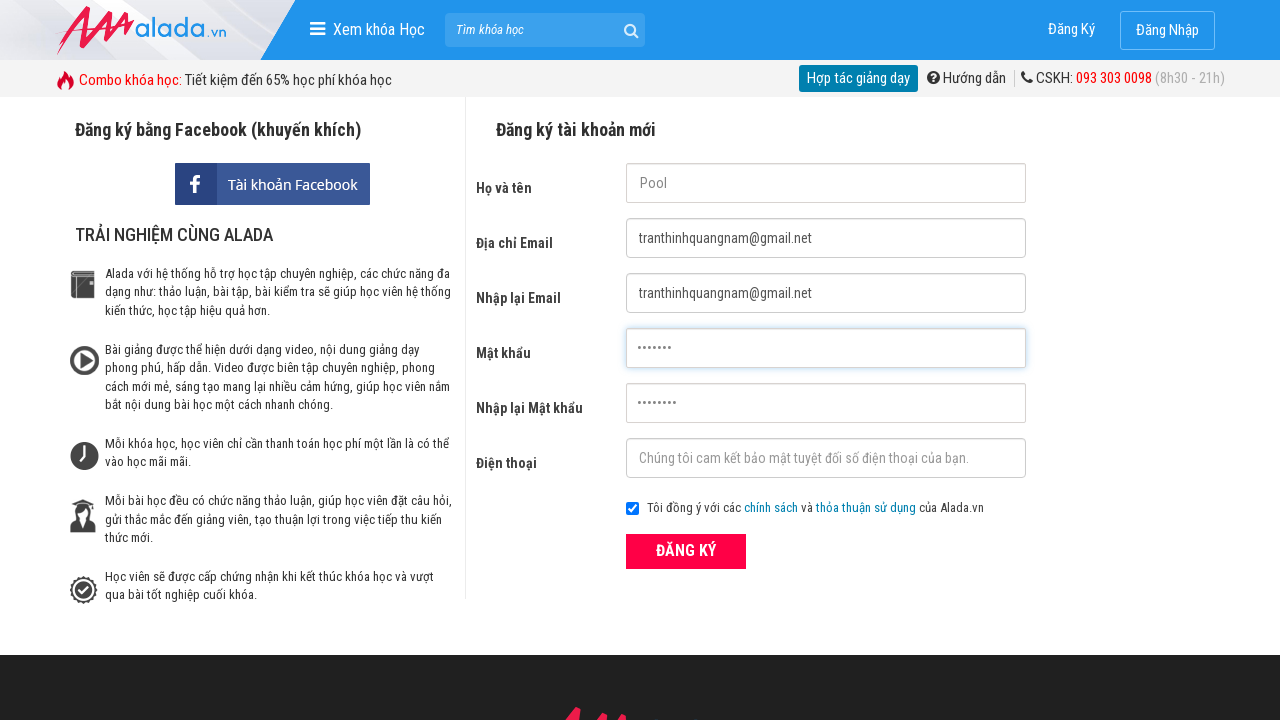

Filled phone field with '0903912978' on #txtPhone
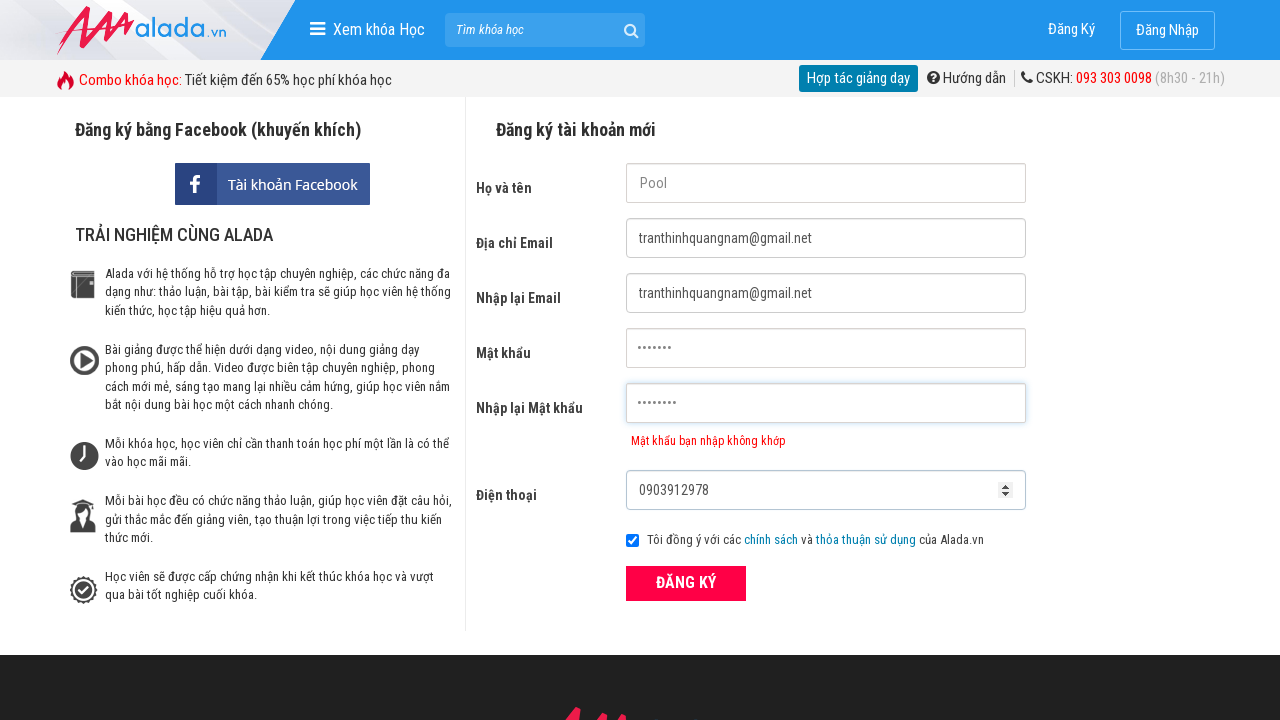

Validation error message appeared for mismatched confirm password
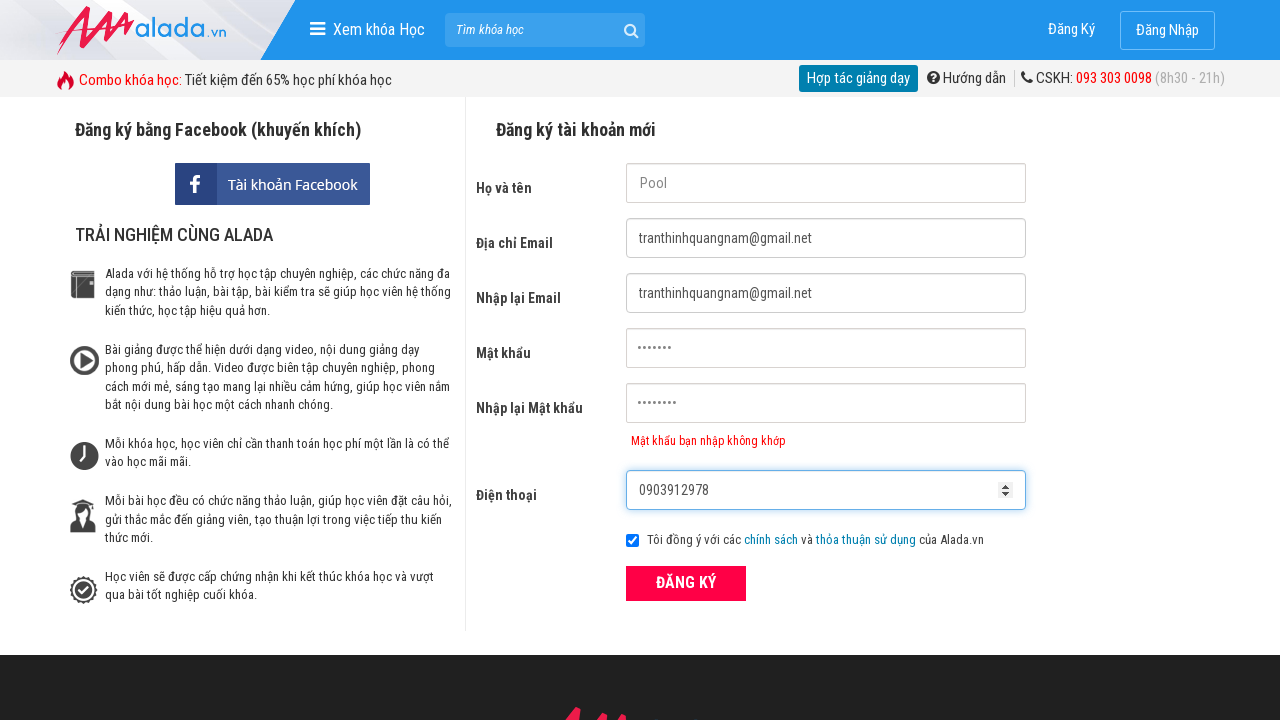

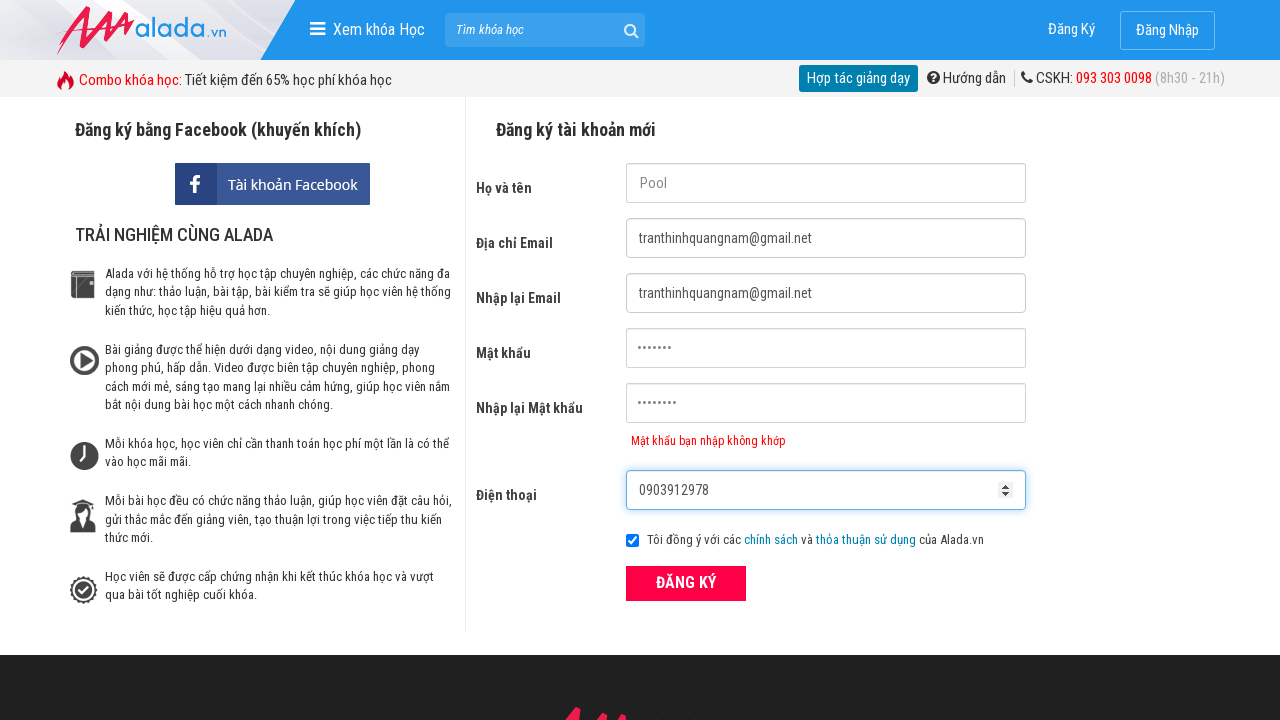